Navigates to a football statistics page and clicks on "All matches" filter to display match data

Starting URL: https://www.adamchoi.co.uk/overs/detailed

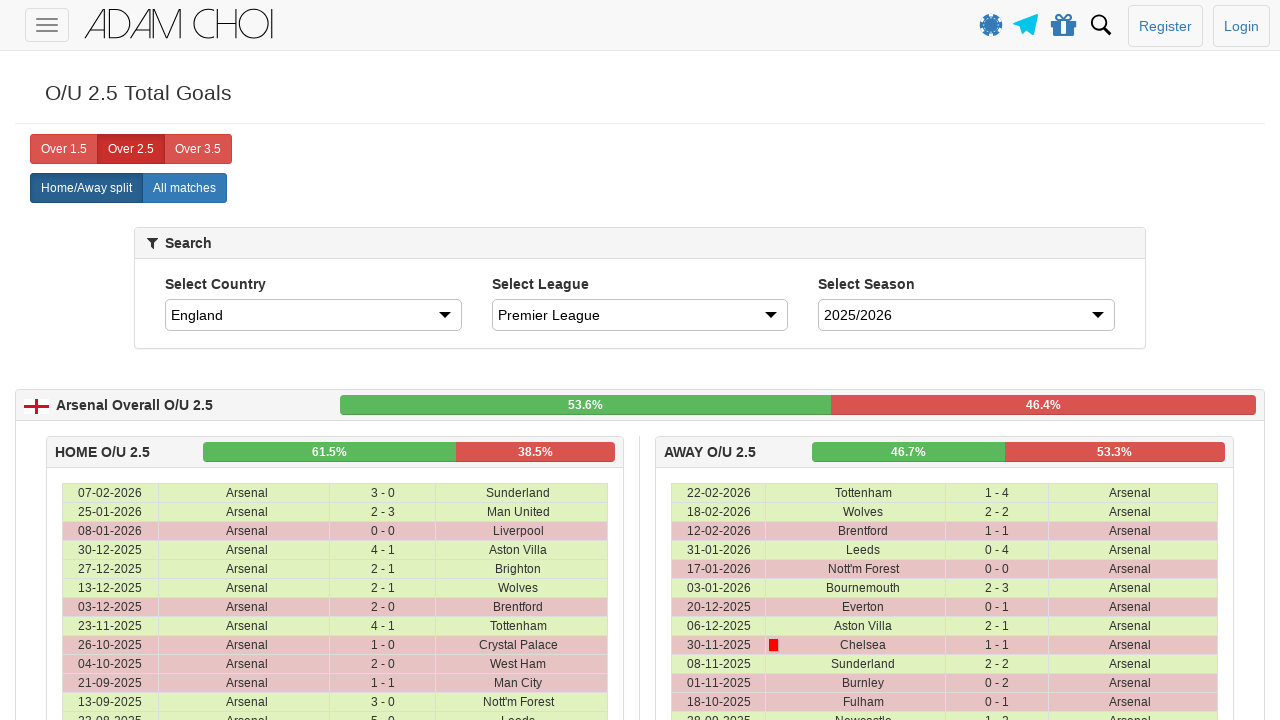

Navigated to football statistics page
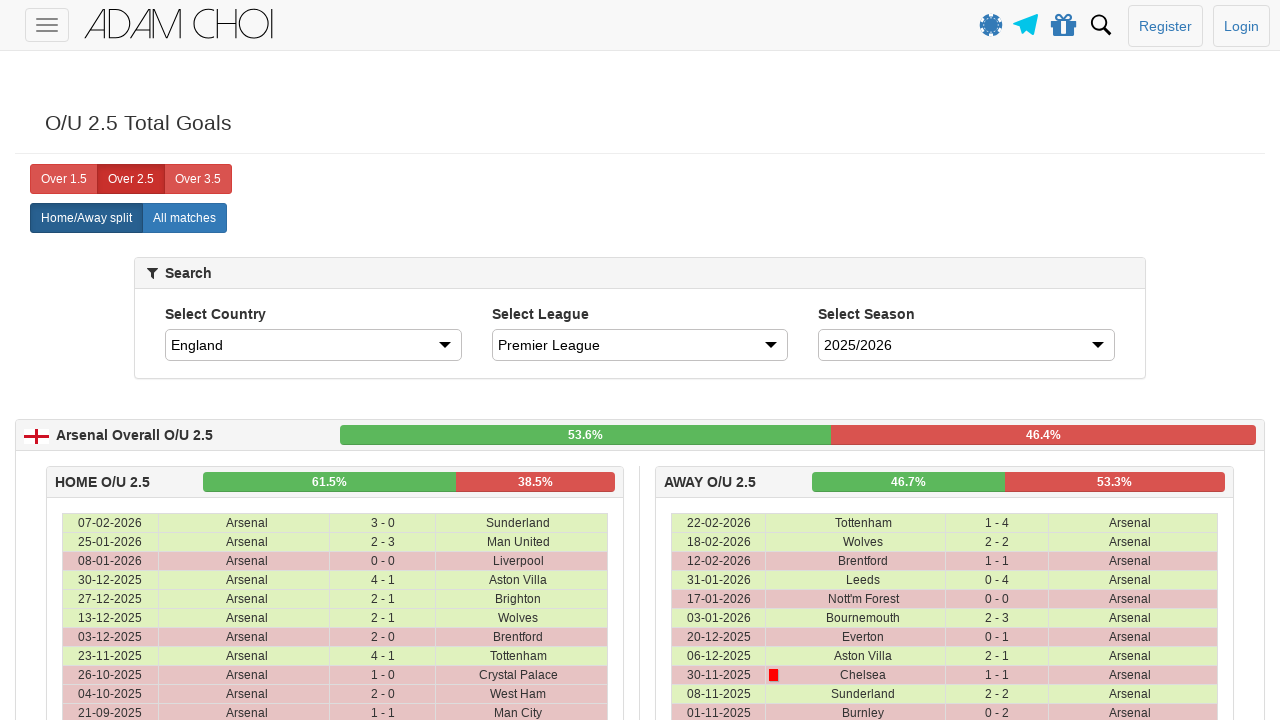

Clicked on 'All matches' filter at (184, 218) on xpath=//label[@analytics-event="All matches"]
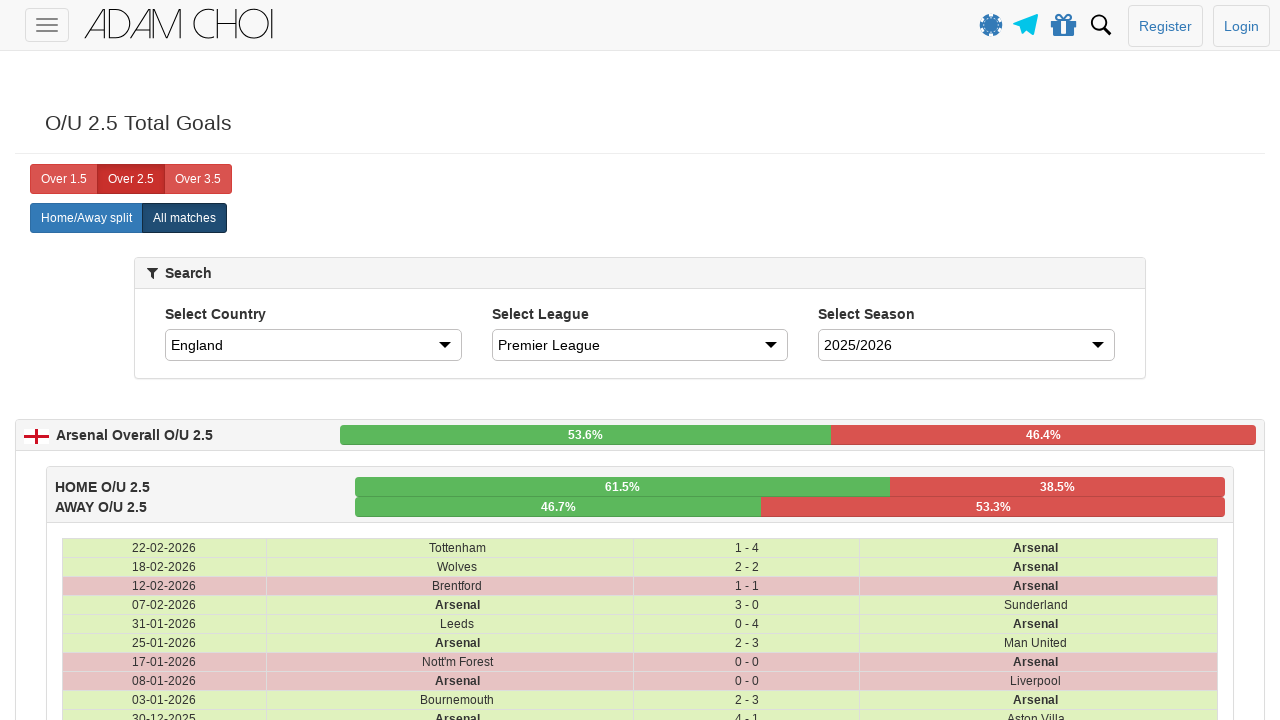

Match table rows loaded
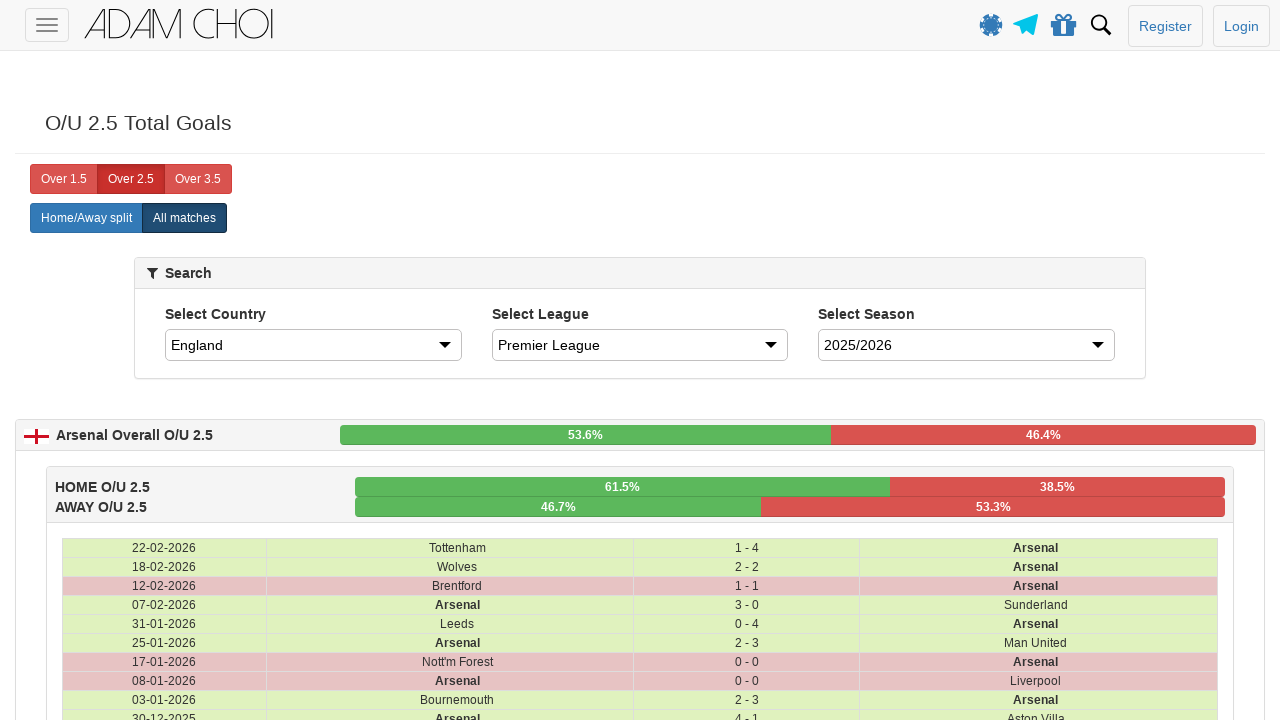

Match data verified - table cells are present
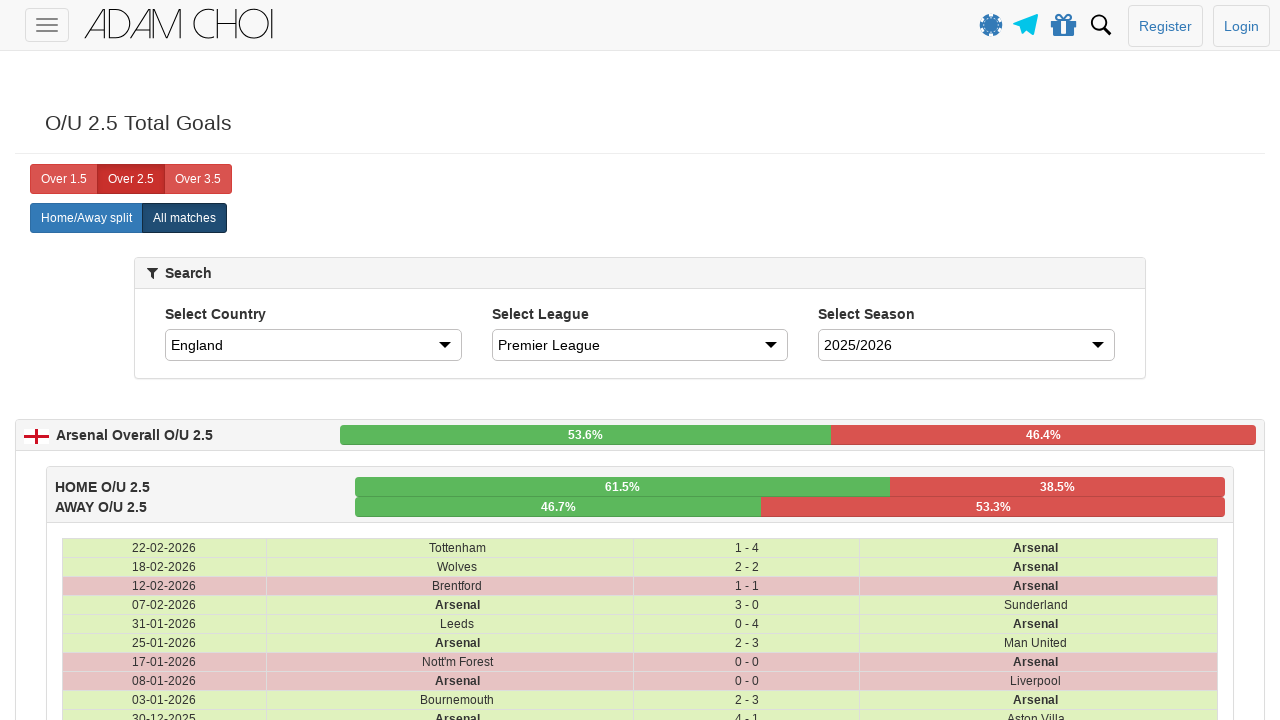

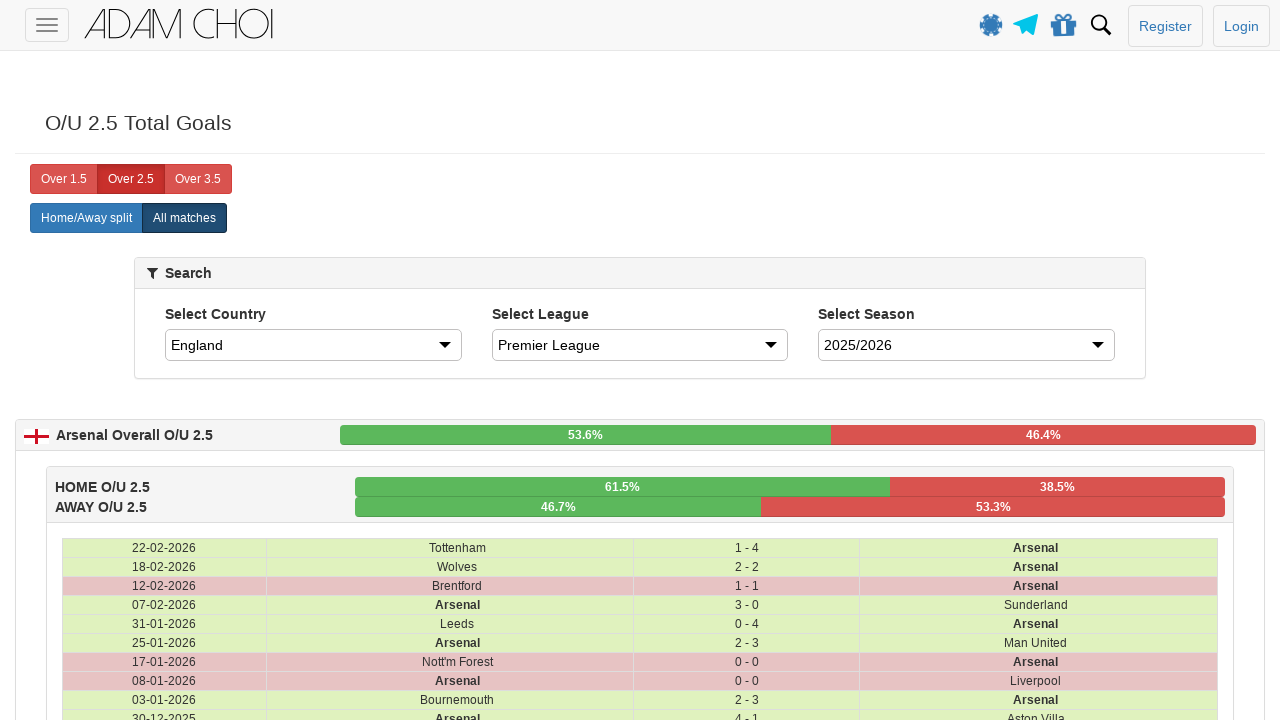